Tests mortgage calculator functionality by filling in home value, down payment, and interest rate fields, then calculating the monthly payment

Starting URL: https://www.mortgagecalculator.org/

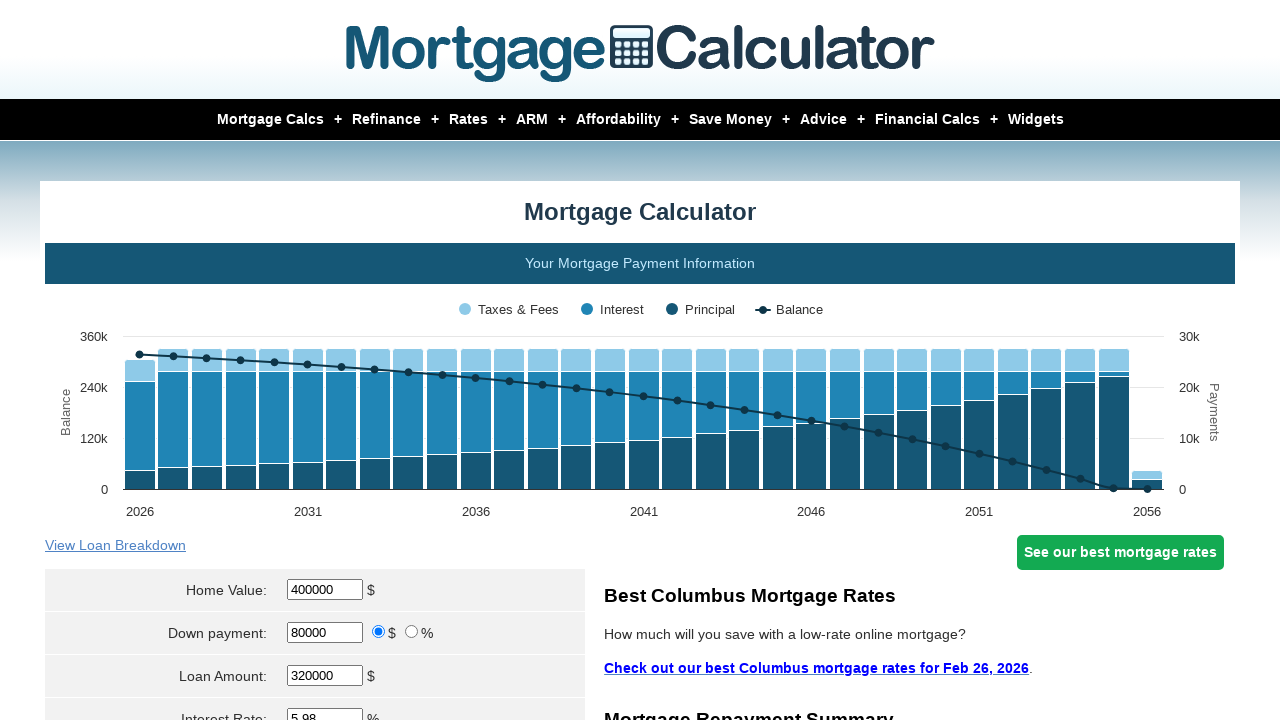

Filled home value field with $5000 on #homeval
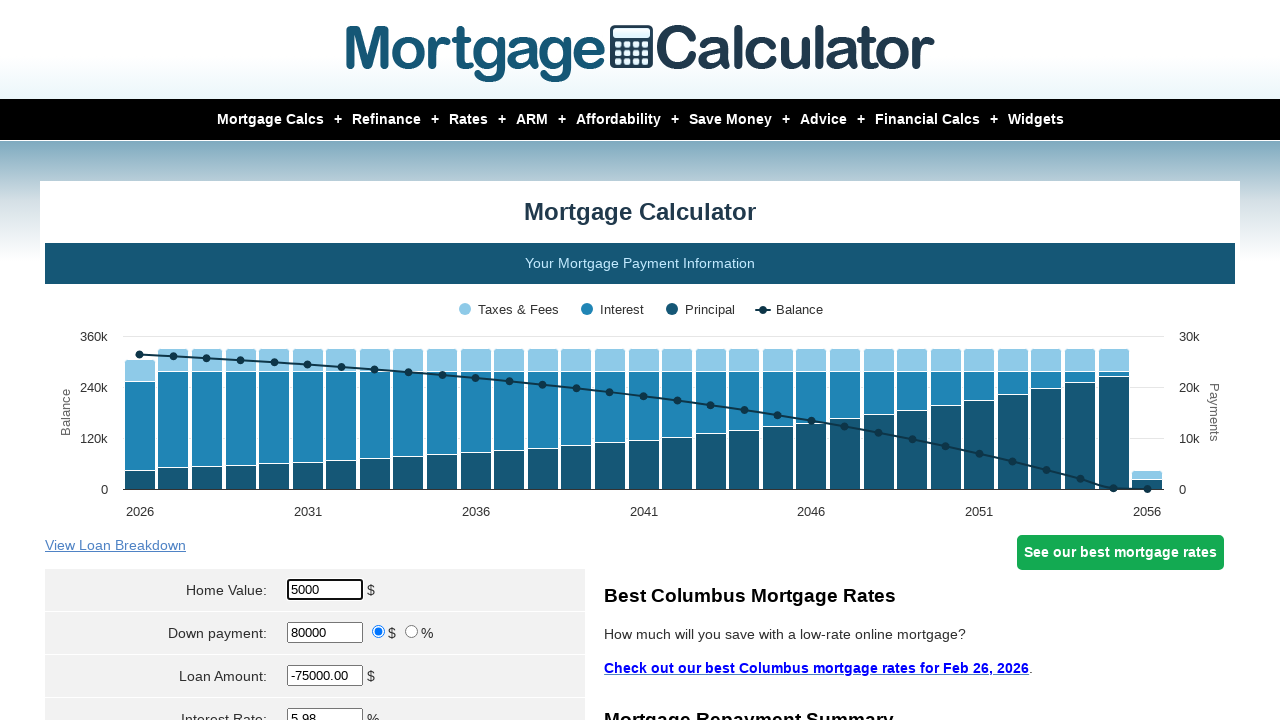

Filled down payment field with $300 on input[name='param[downpayment]']
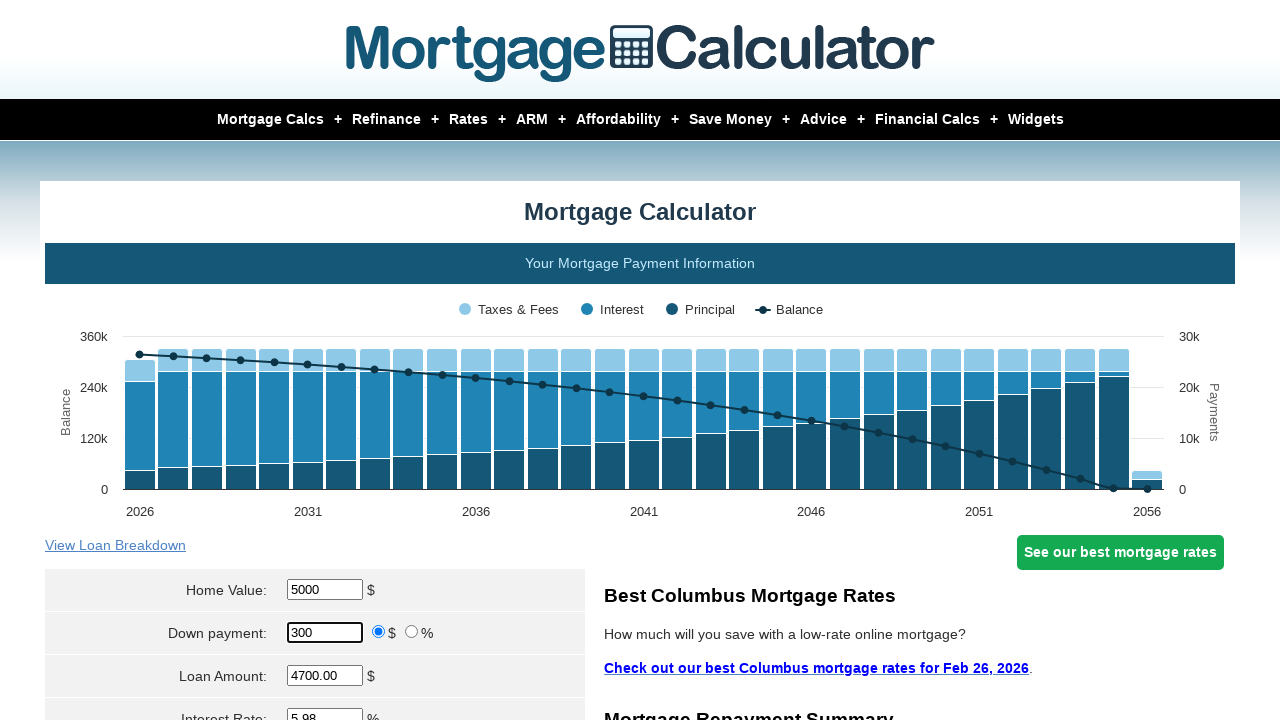

Clicked down payment type selector at (379, 632) on input[name='param[downpayment_type]']
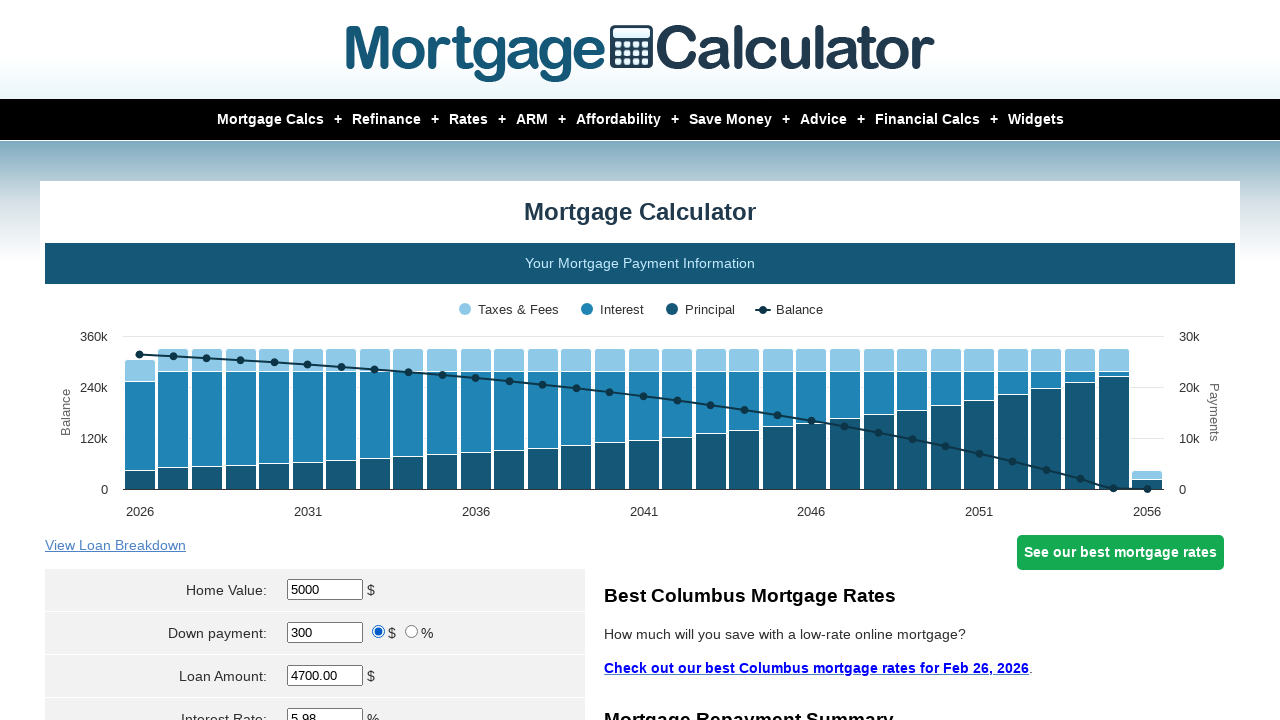

Filled interest rate field with 5.5% on #intrstsrate
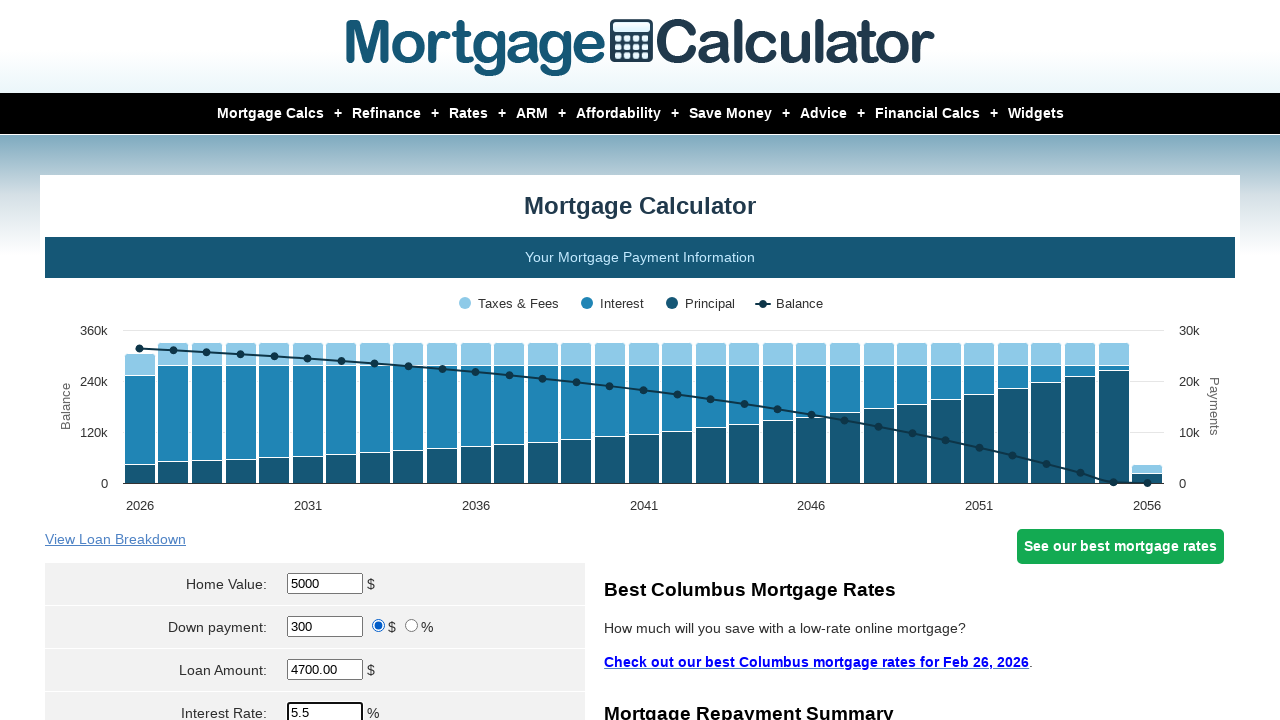

Clicked calculate button to compute monthly payment at (315, 360) on input[name='cal']
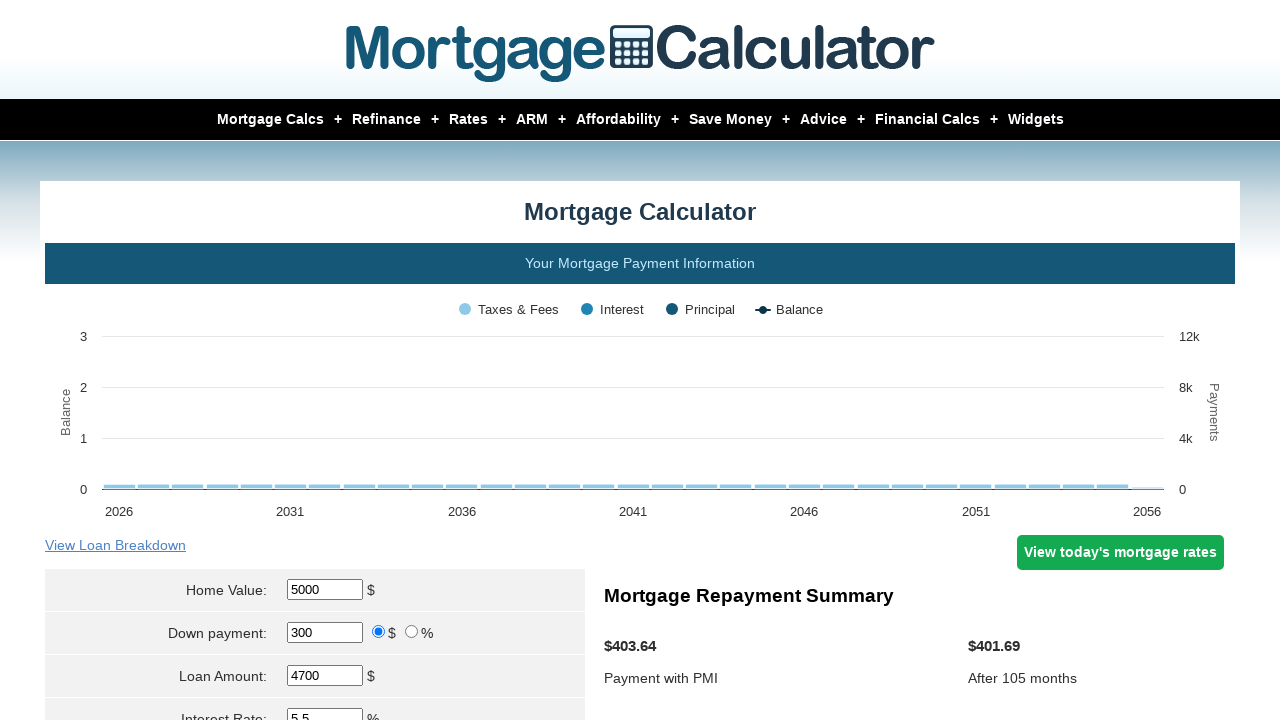

Mortgage calculation results loaded successfully
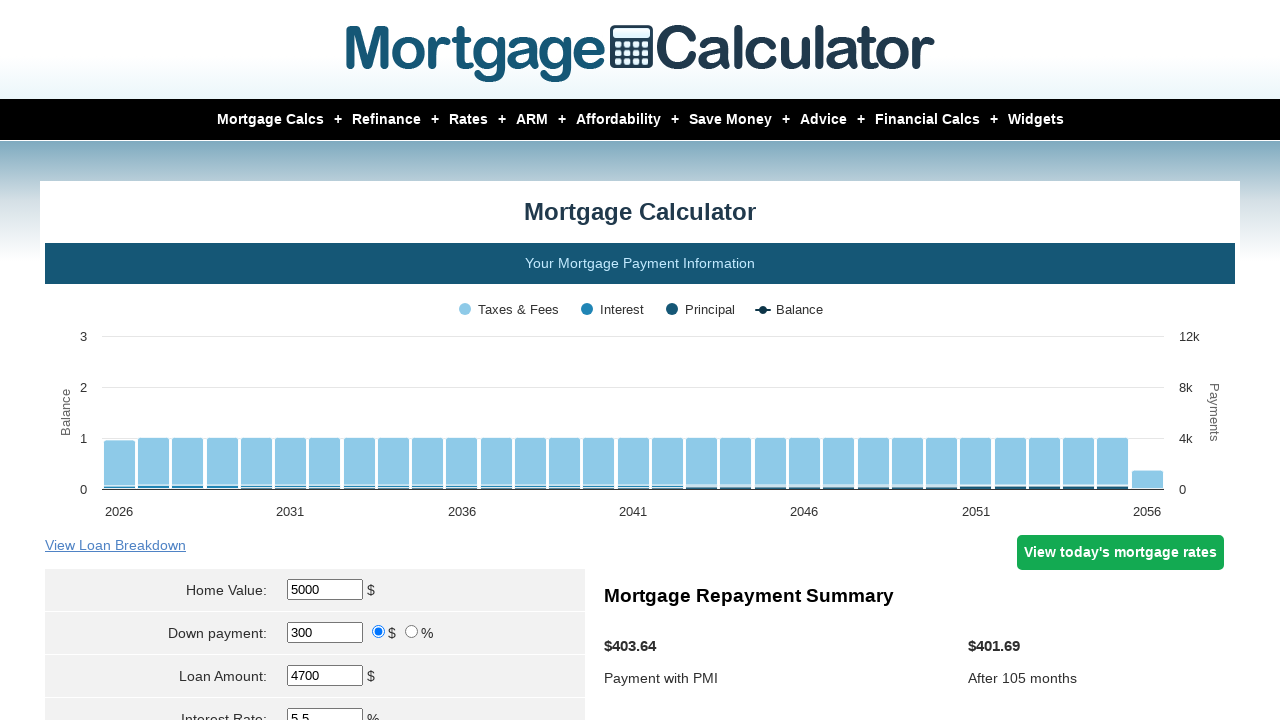

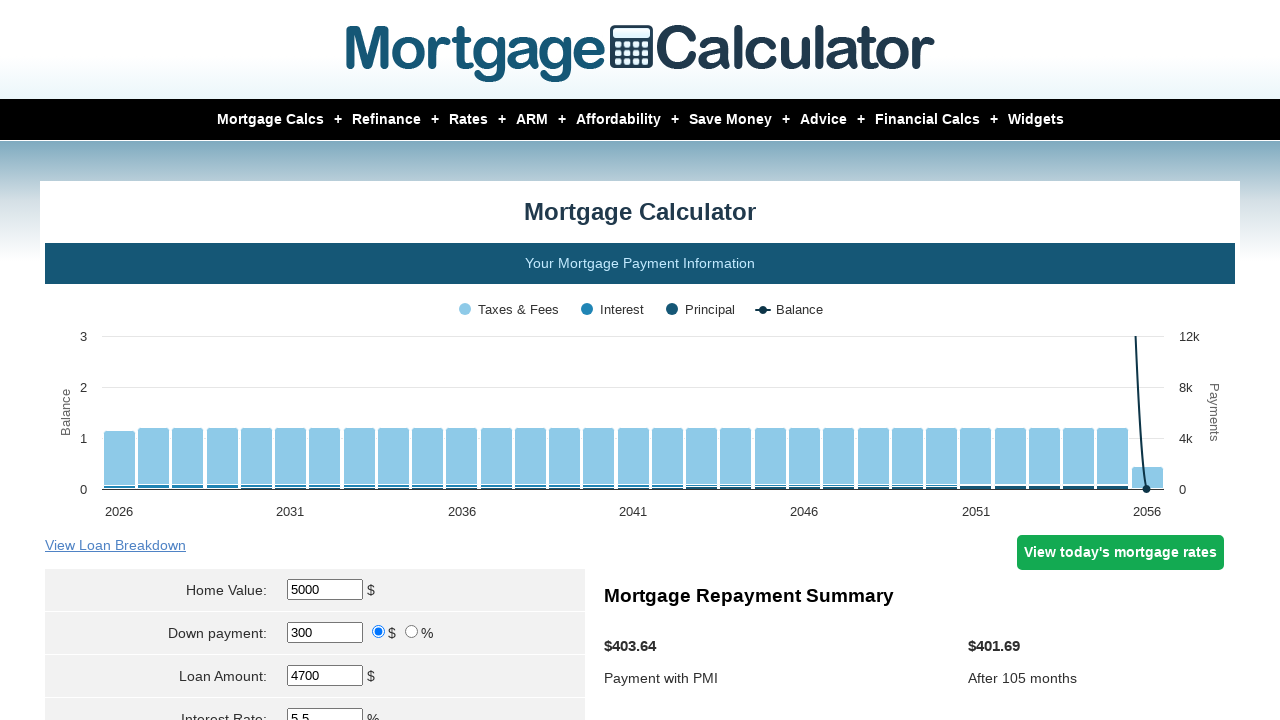